Tests click and hold functionality on jQuery UI's selectable demo by switching to an iframe and performing a click-and-hold drag action to select multiple list items.

Starting URL: https://jqueryui.com/selectable/

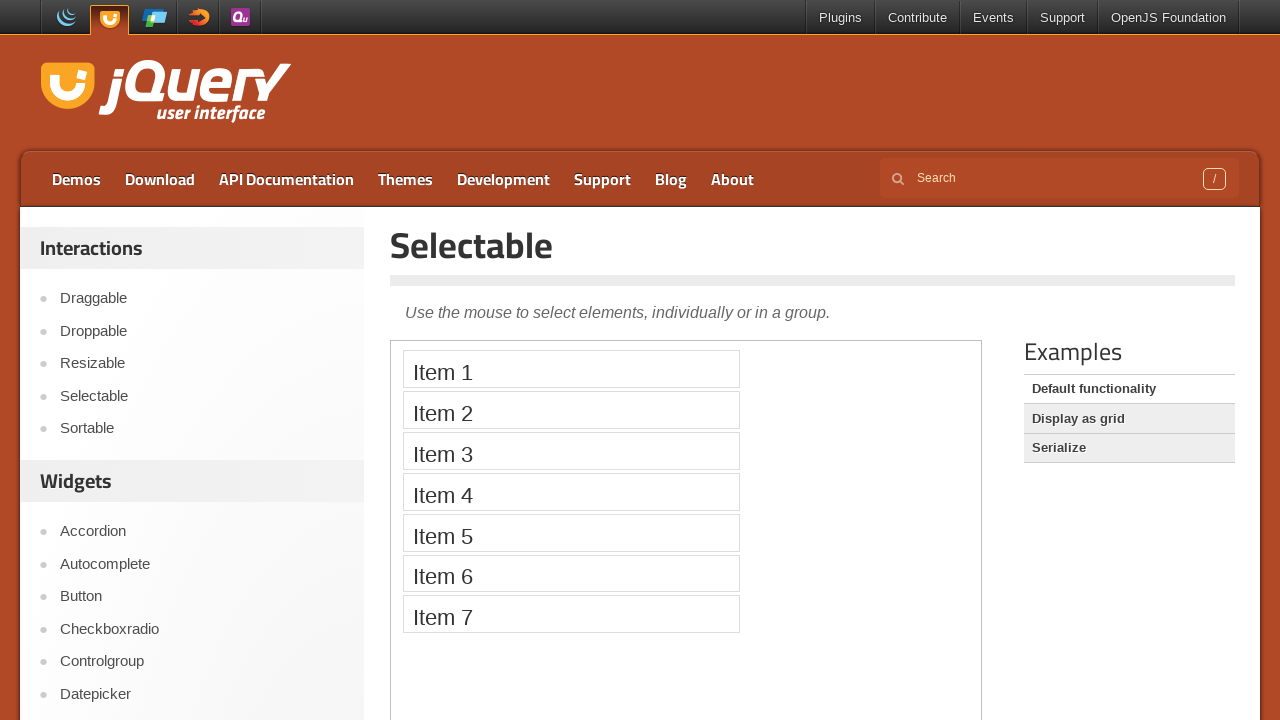

Located the demo iframe
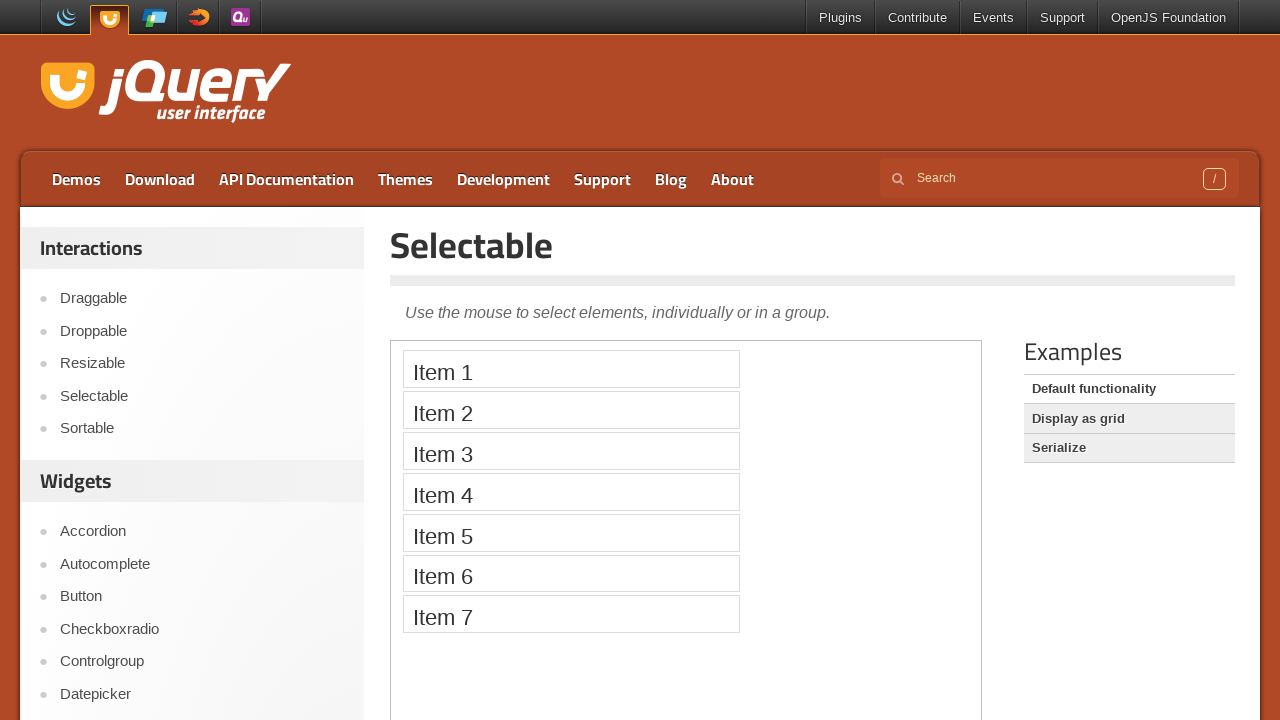

Located the first selectable list item
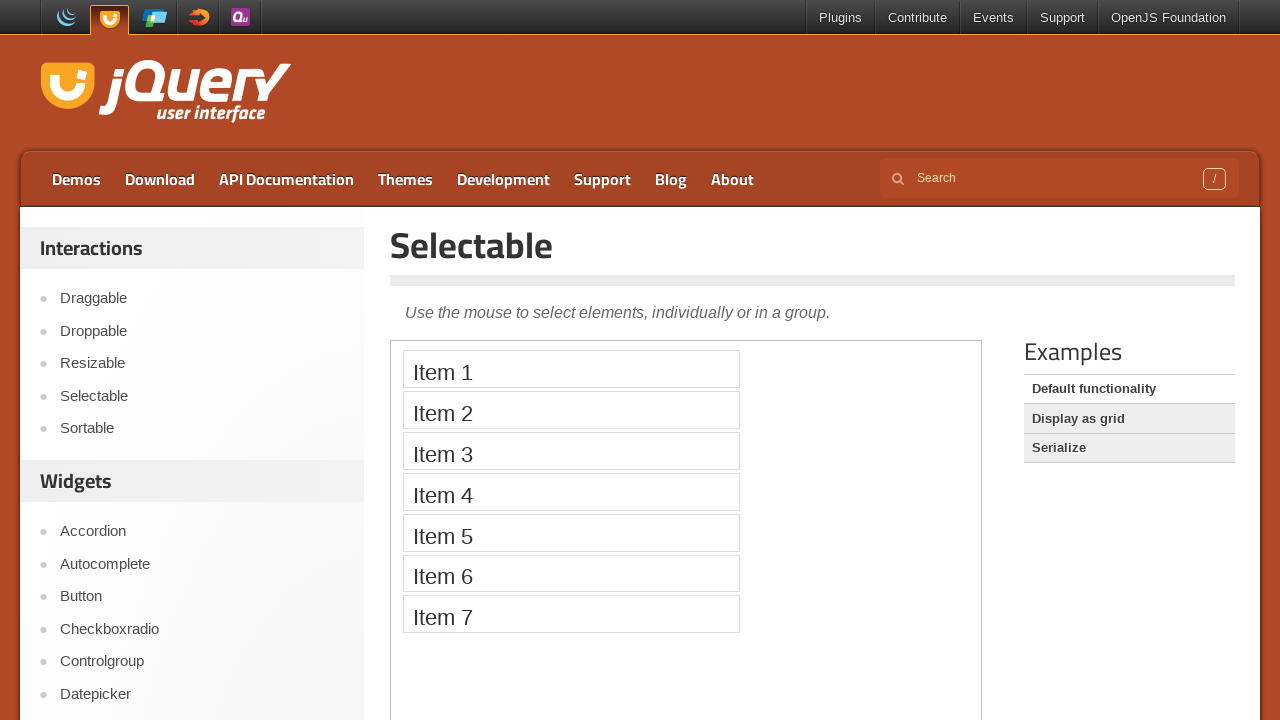

Located the fifth selectable list item
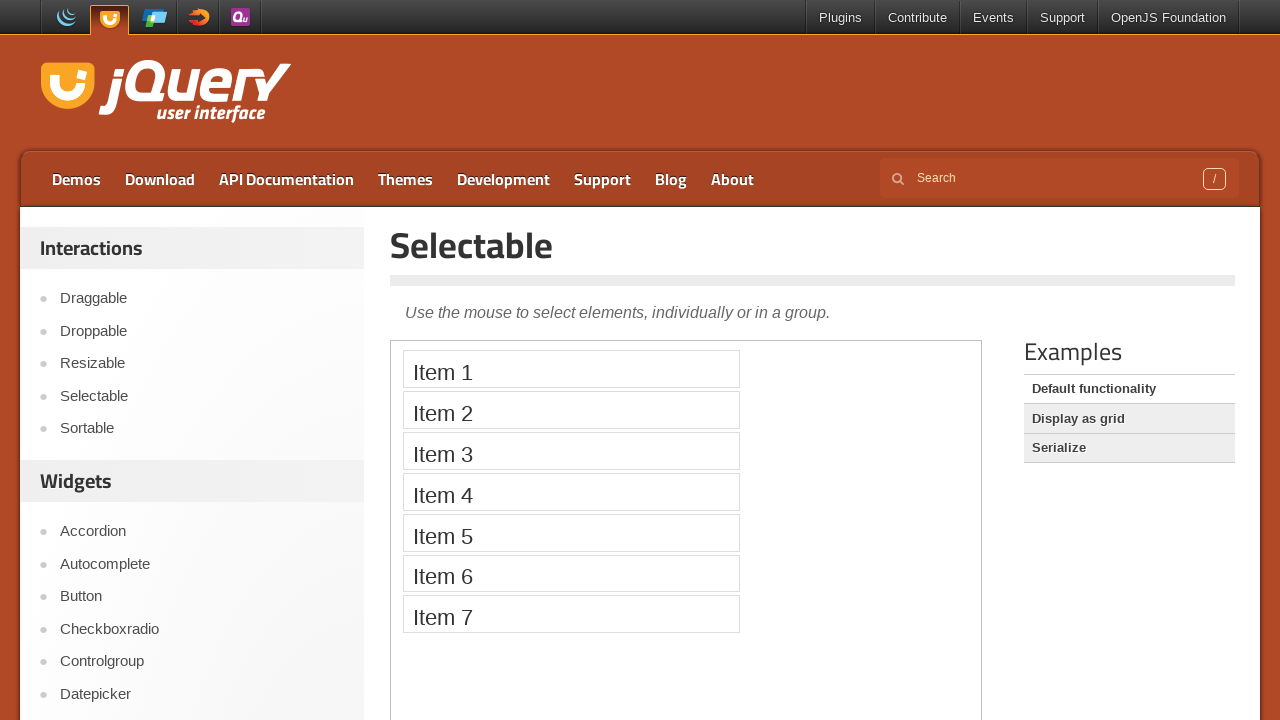

First item became visible
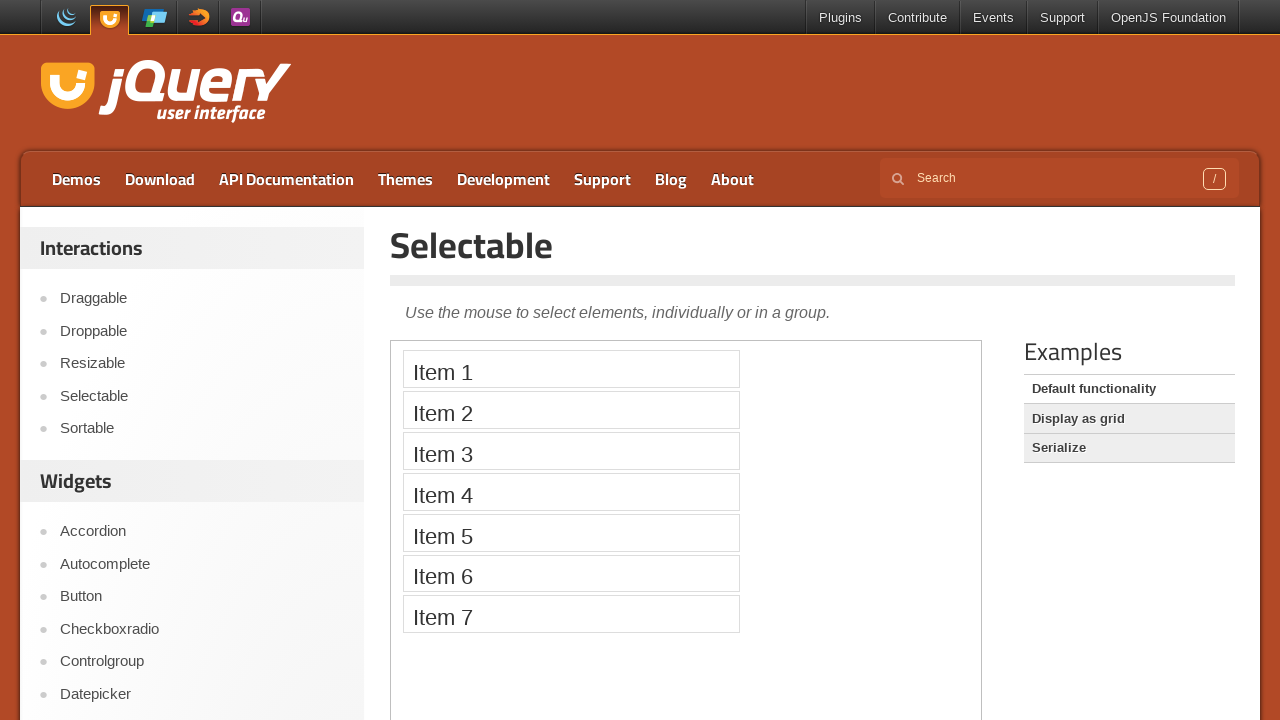

Fifth item became visible
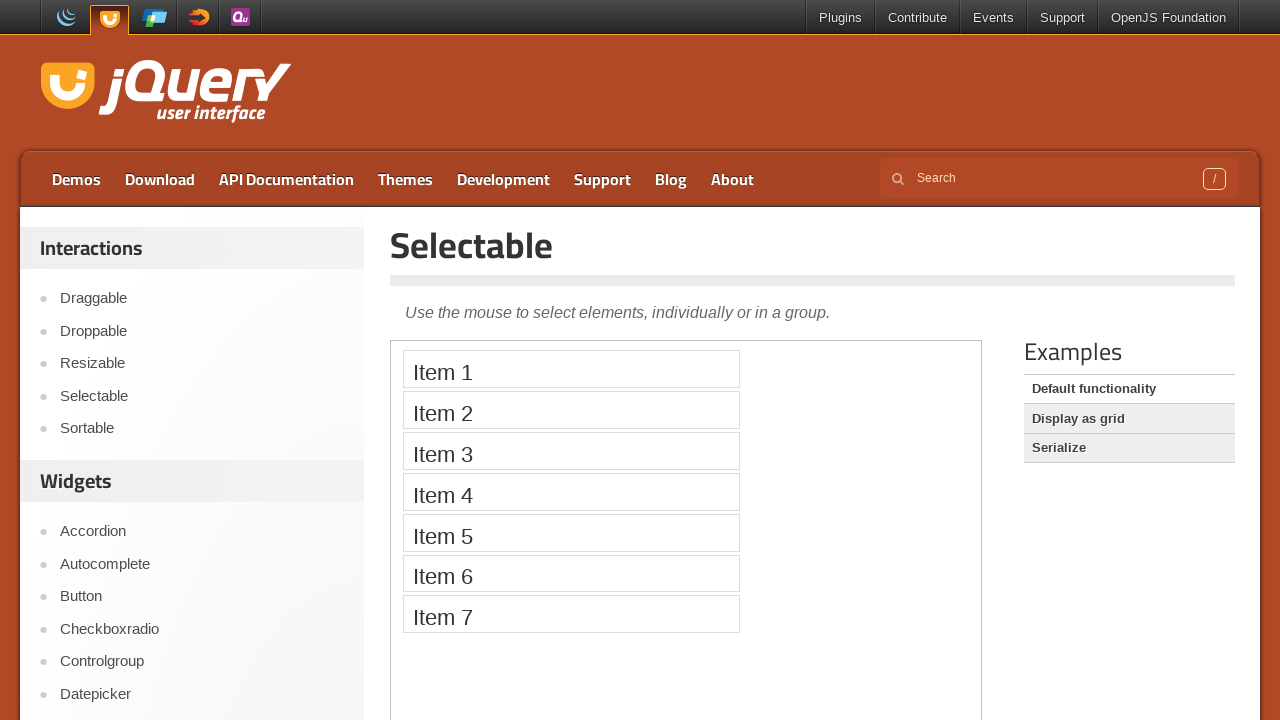

Retrieved bounding box for first item
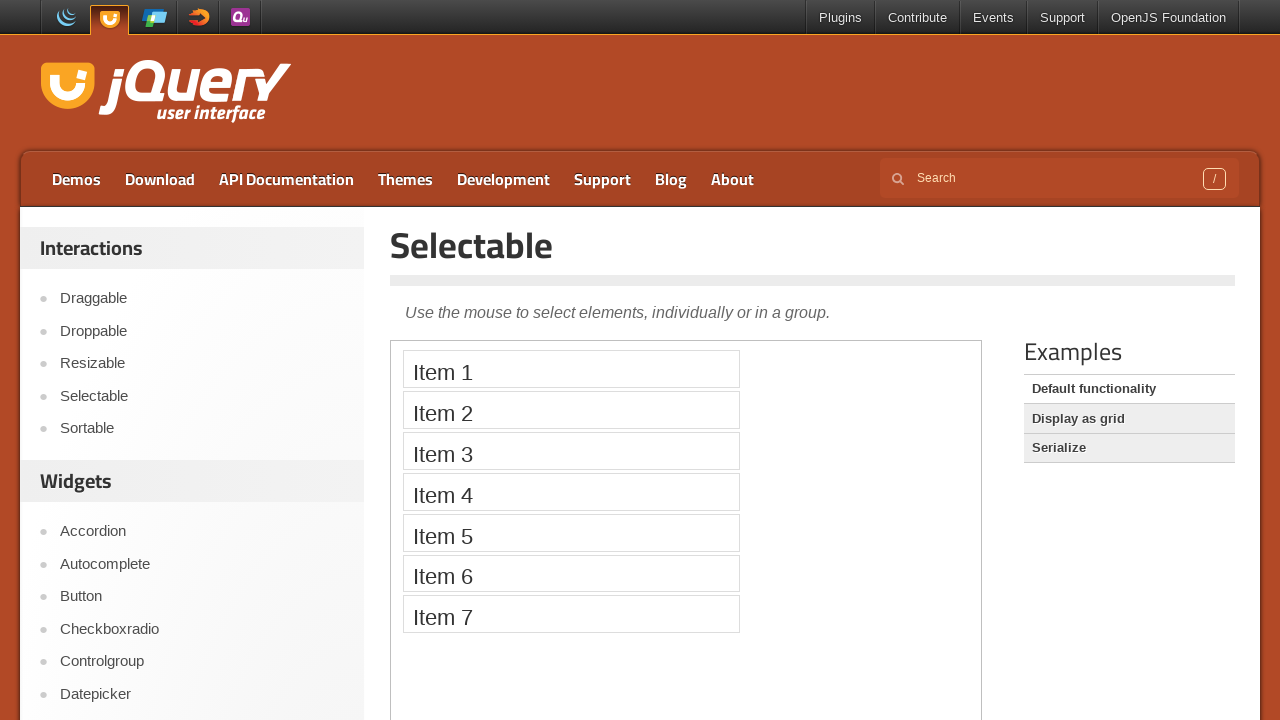

Retrieved bounding box for fifth item
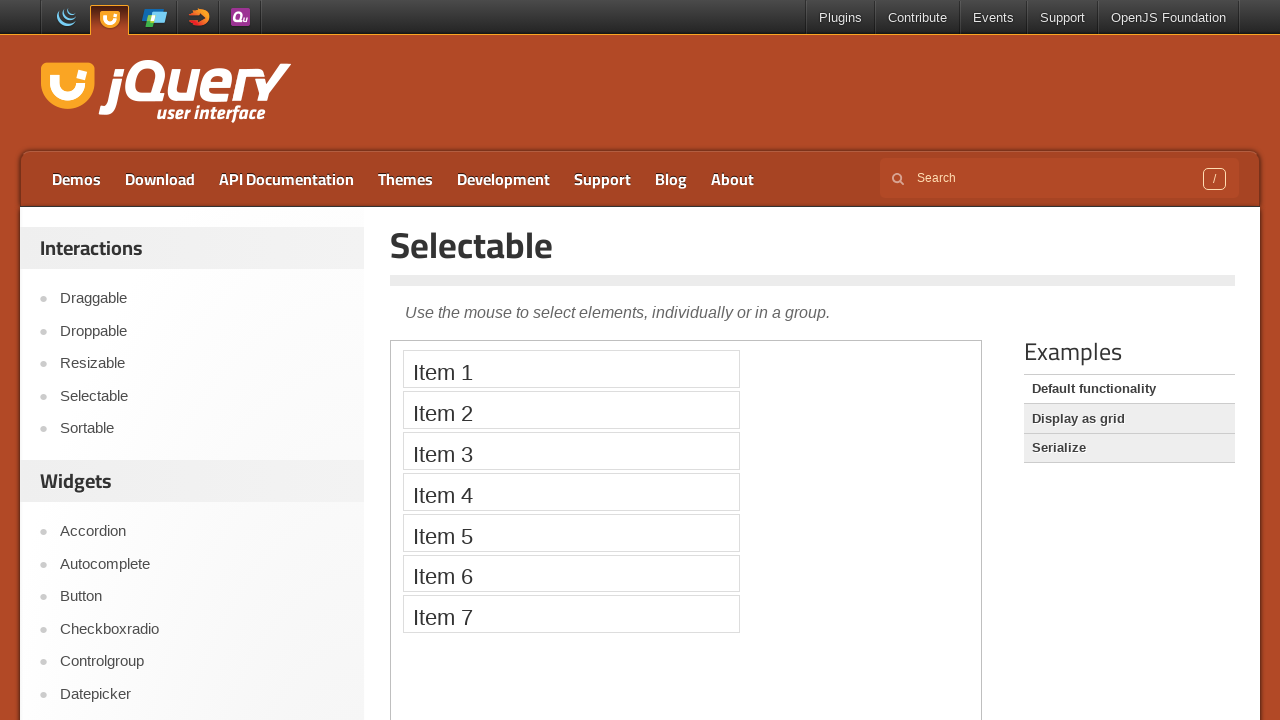

Moved mouse to center of first item at (571, 369)
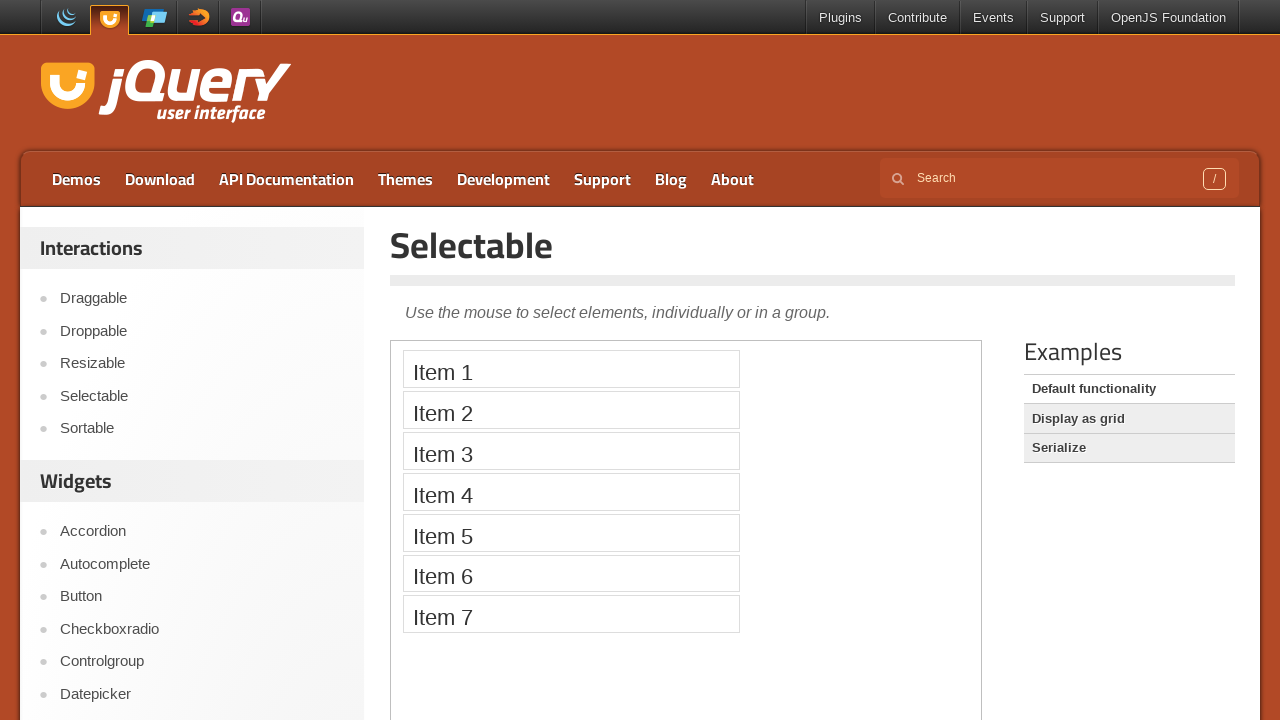

Pressed mouse button down on first item at (571, 369)
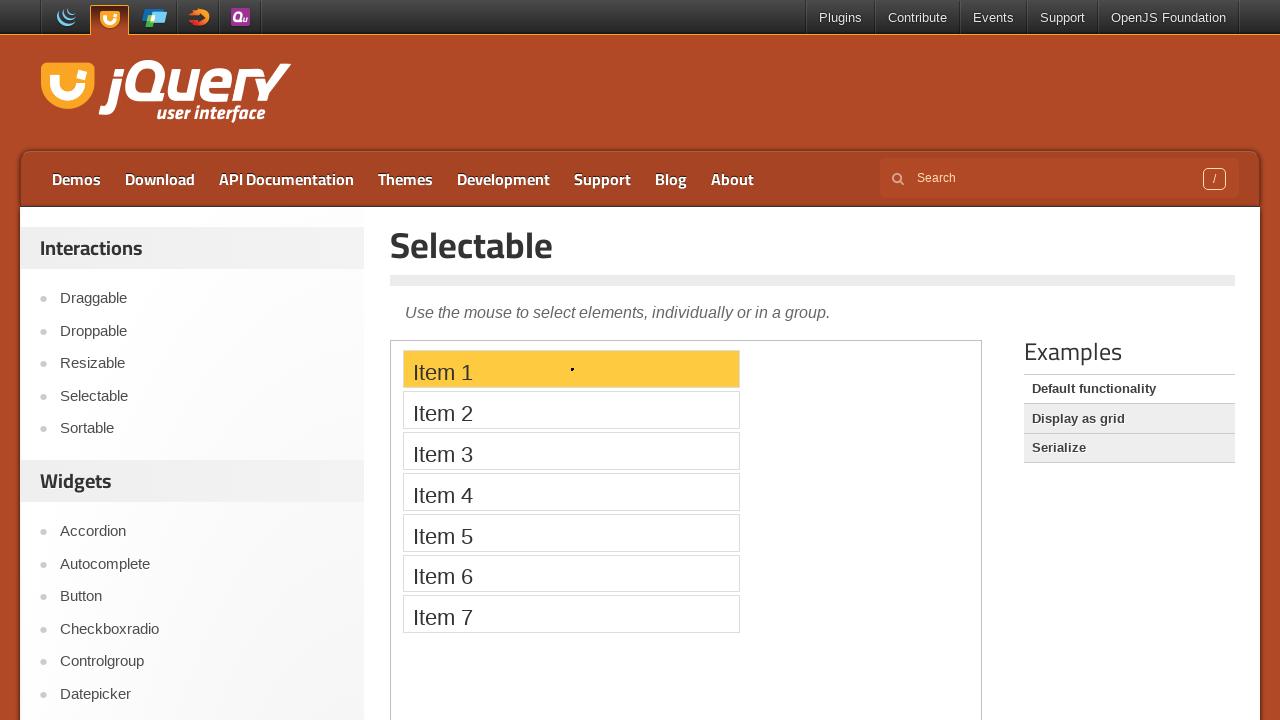

Dragged mouse to center of fifth item while holding button at (571, 532)
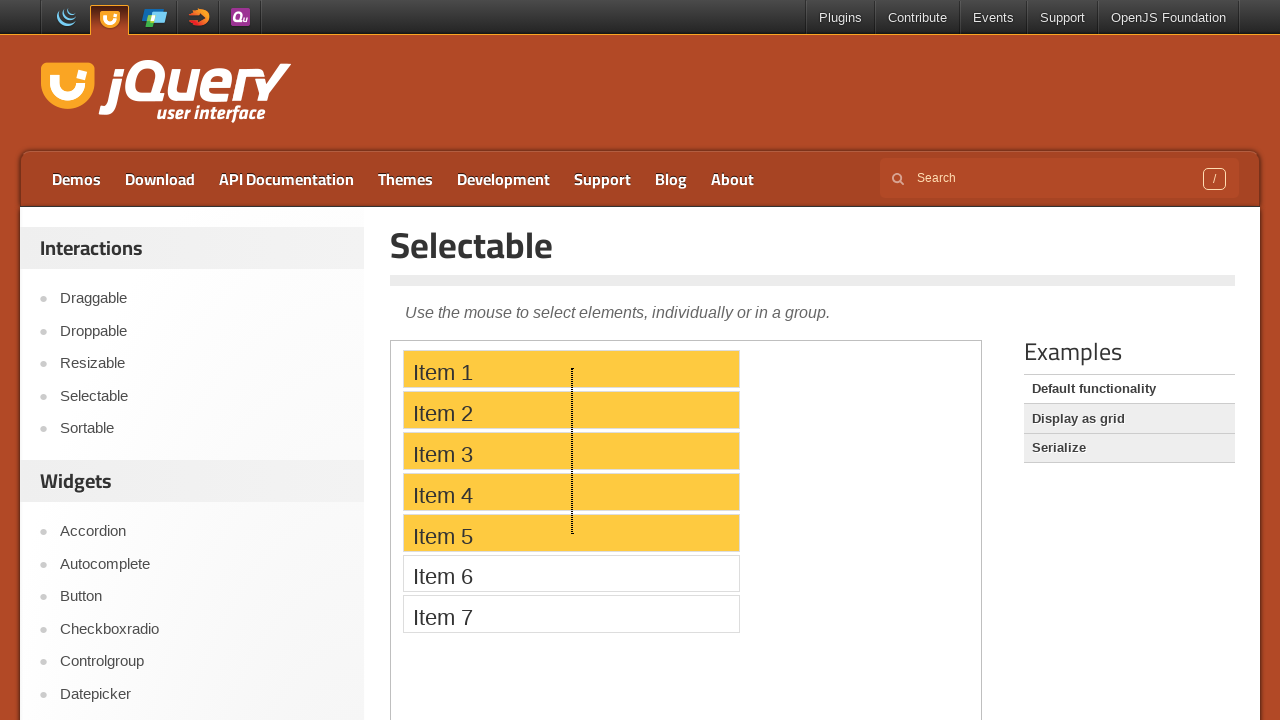

Released mouse button to complete click-and-hold selection at (571, 532)
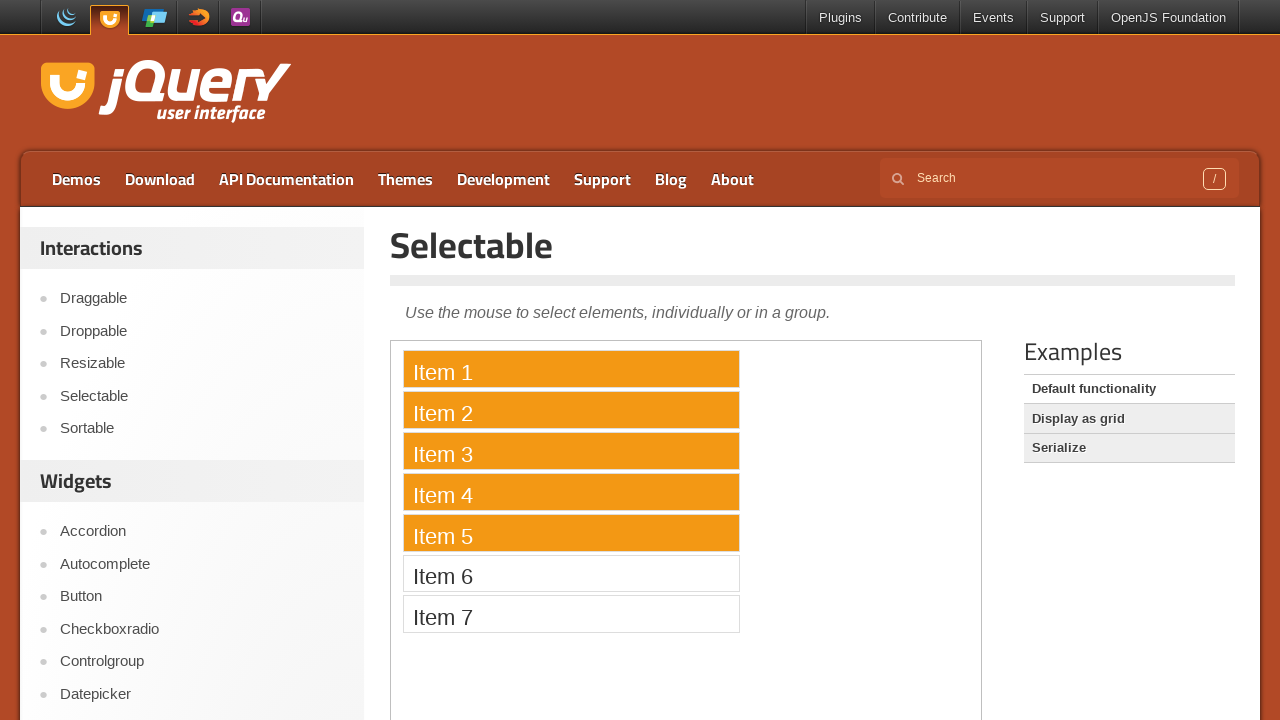

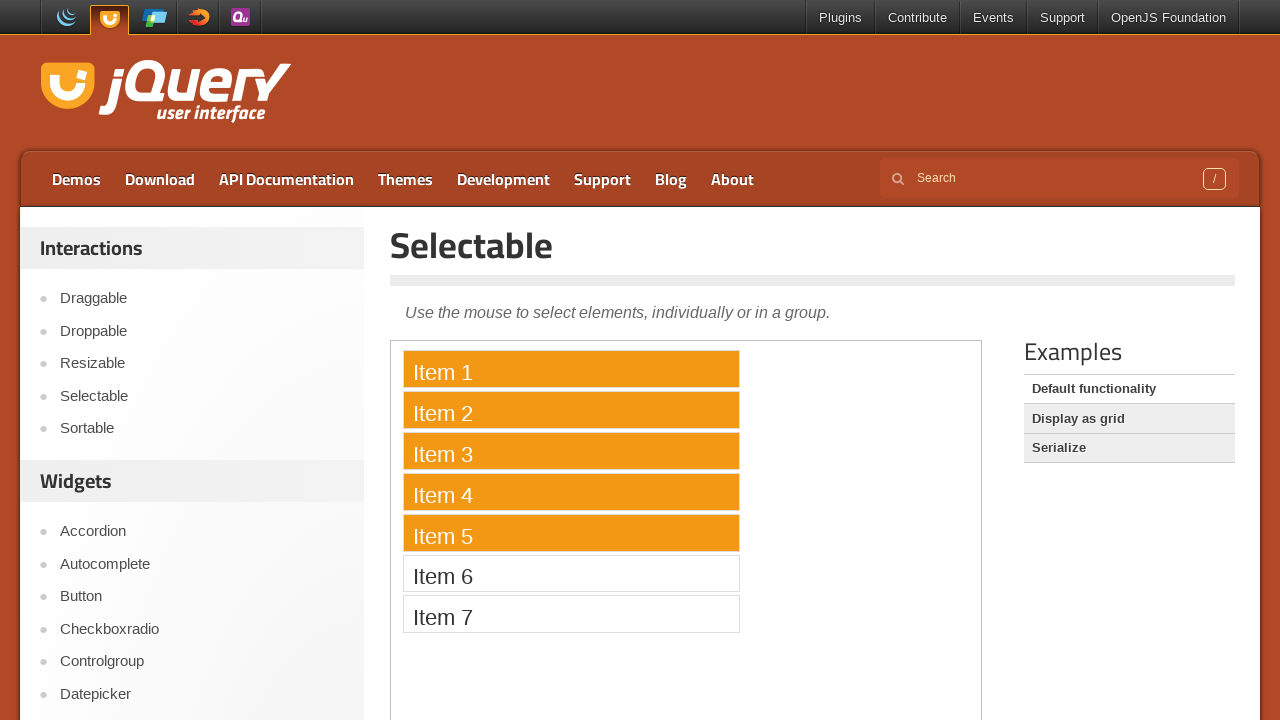